Navigates to the Stock Exchange of Thailand SET50 overview page and verifies that the SET50 index value and update date elements are present on the page.

Starting URL: https://www.set.or.th/en/market/index/set50/overview

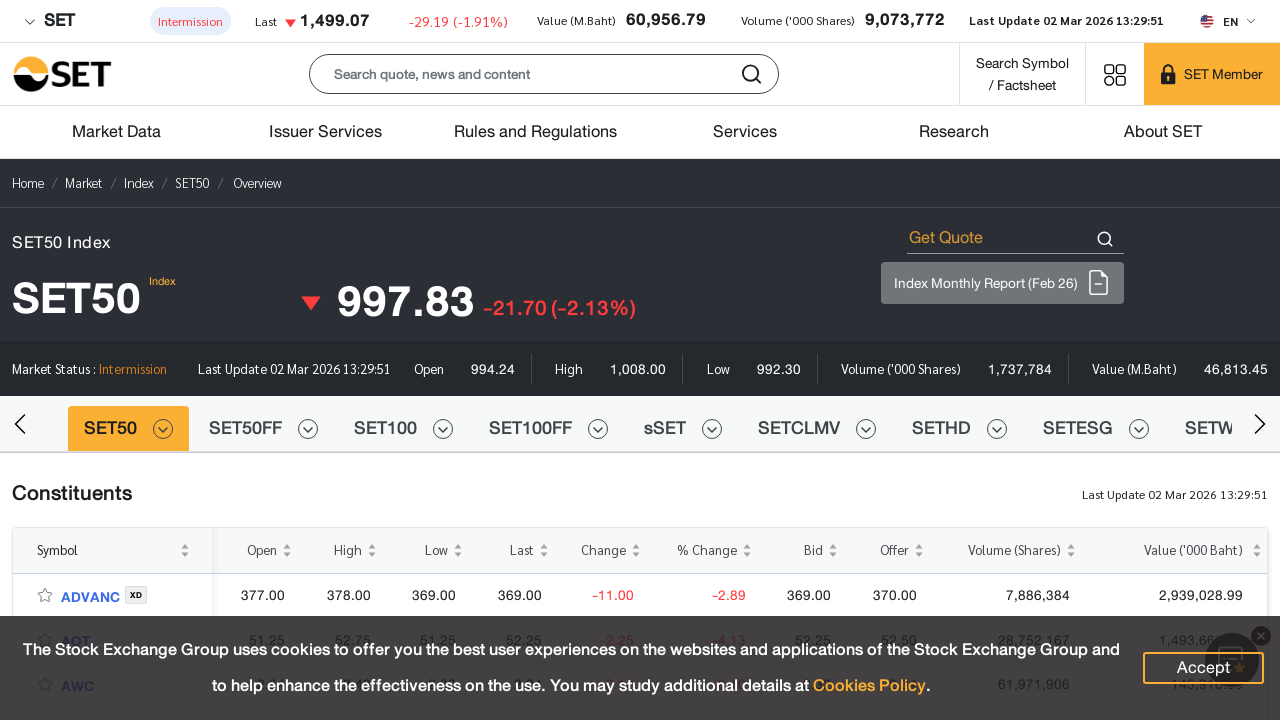

Navigated to SET50 overview page
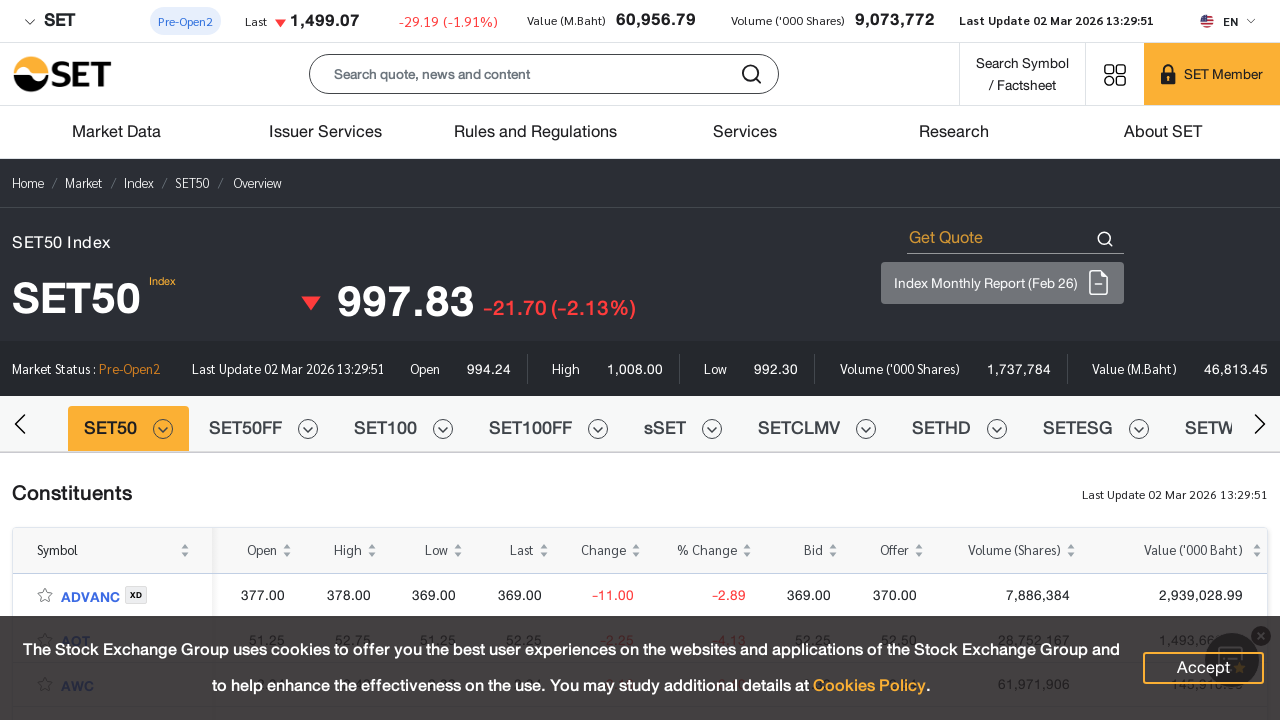

SET50 index value element is visible
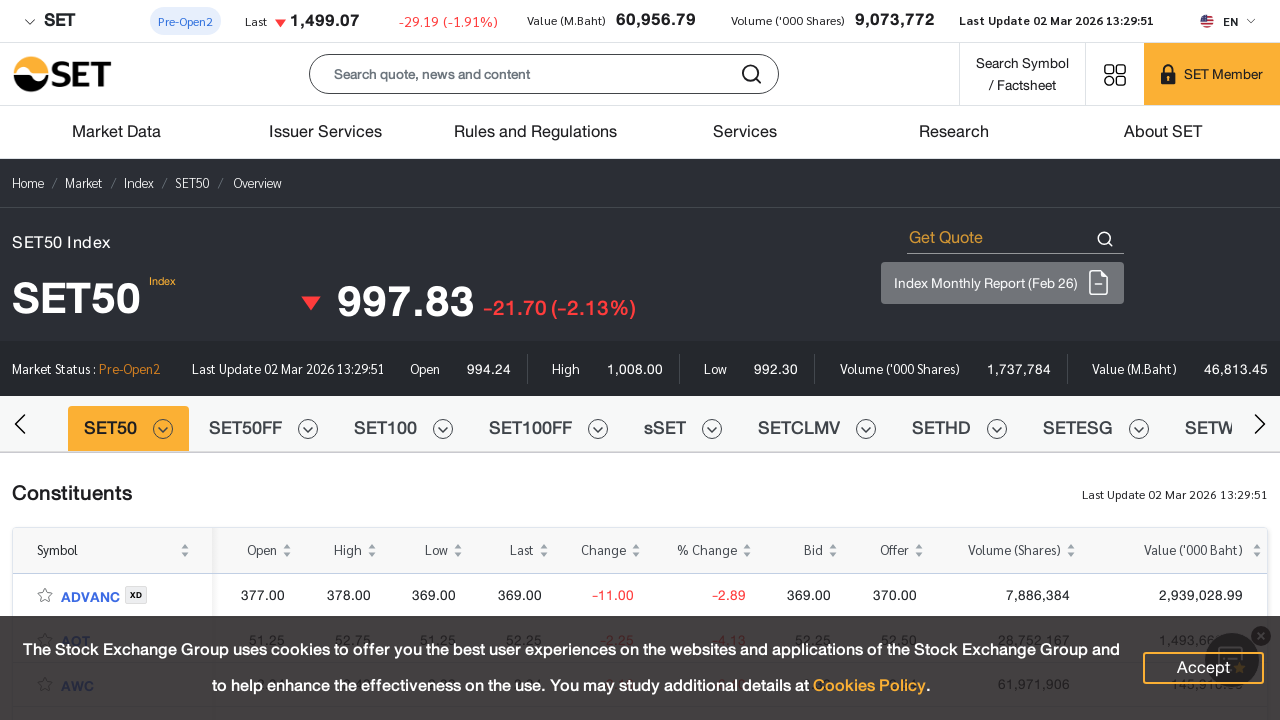

Update date element is visible
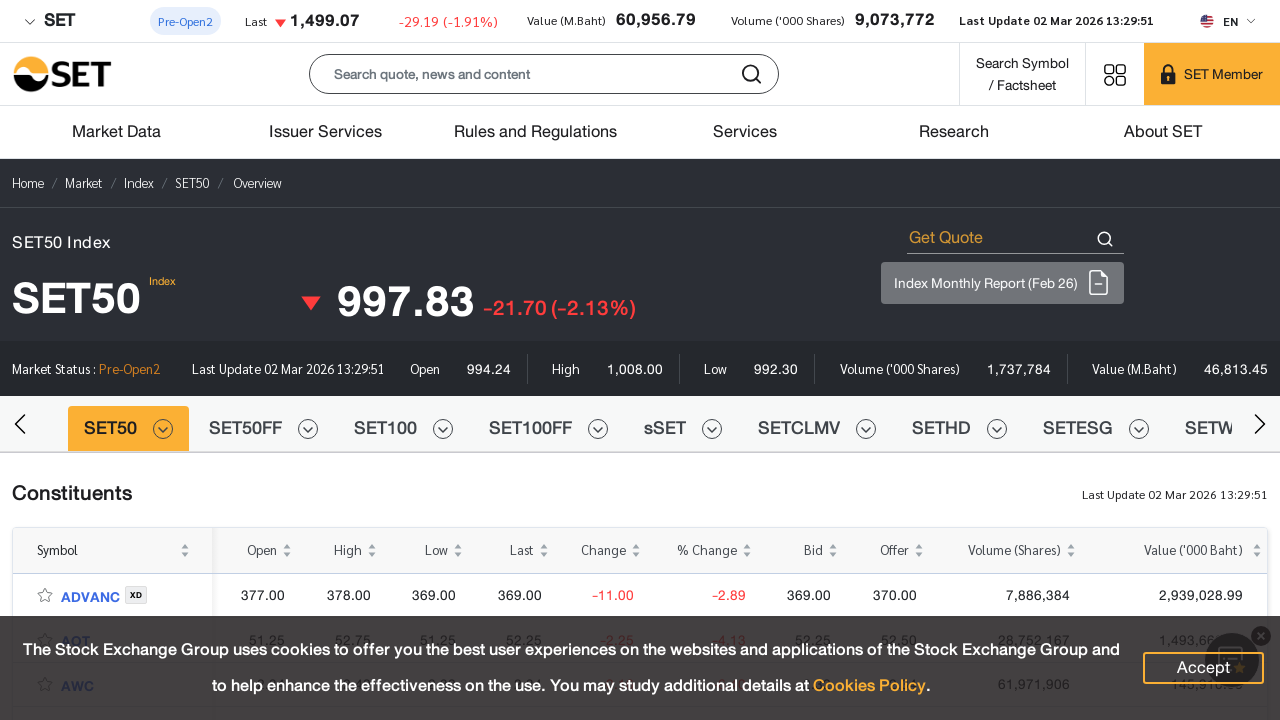

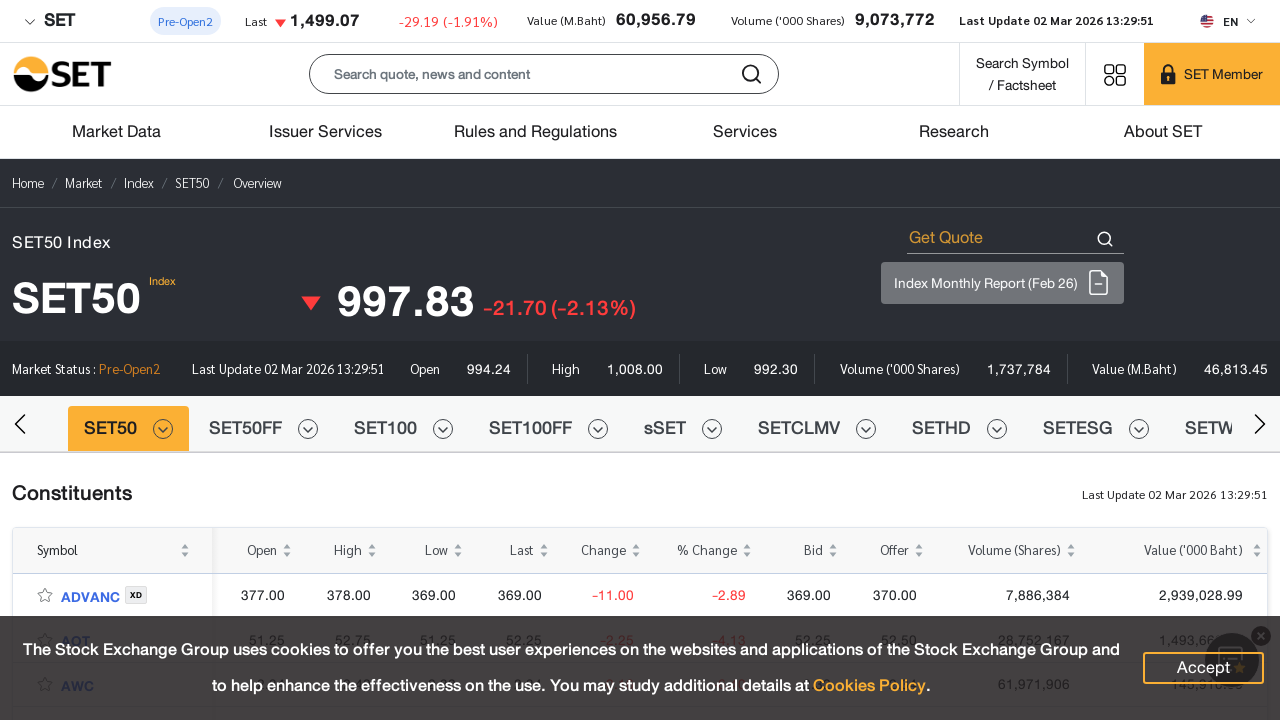